Tests double-click button functionality on the DemoQA buttons page by performing a double-click action on a button and verifying the success message appears.

Starting URL: https://demoqa.com/buttons

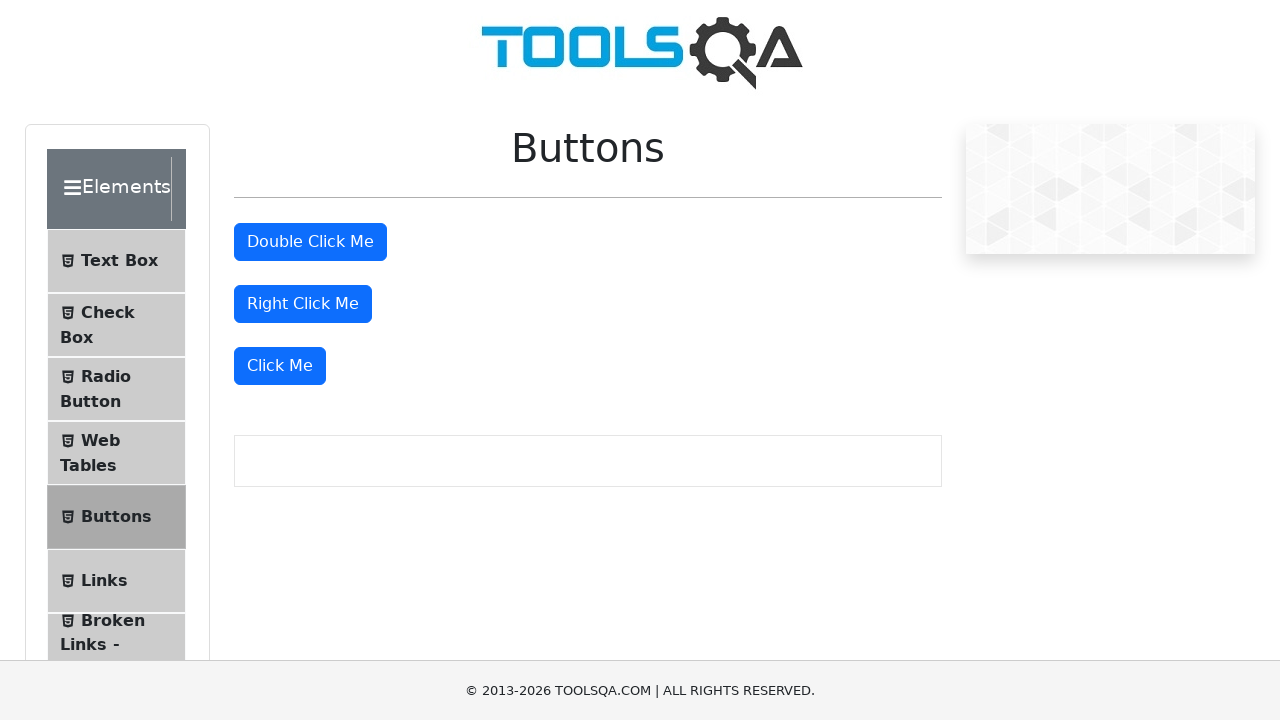

Located the double-click button element
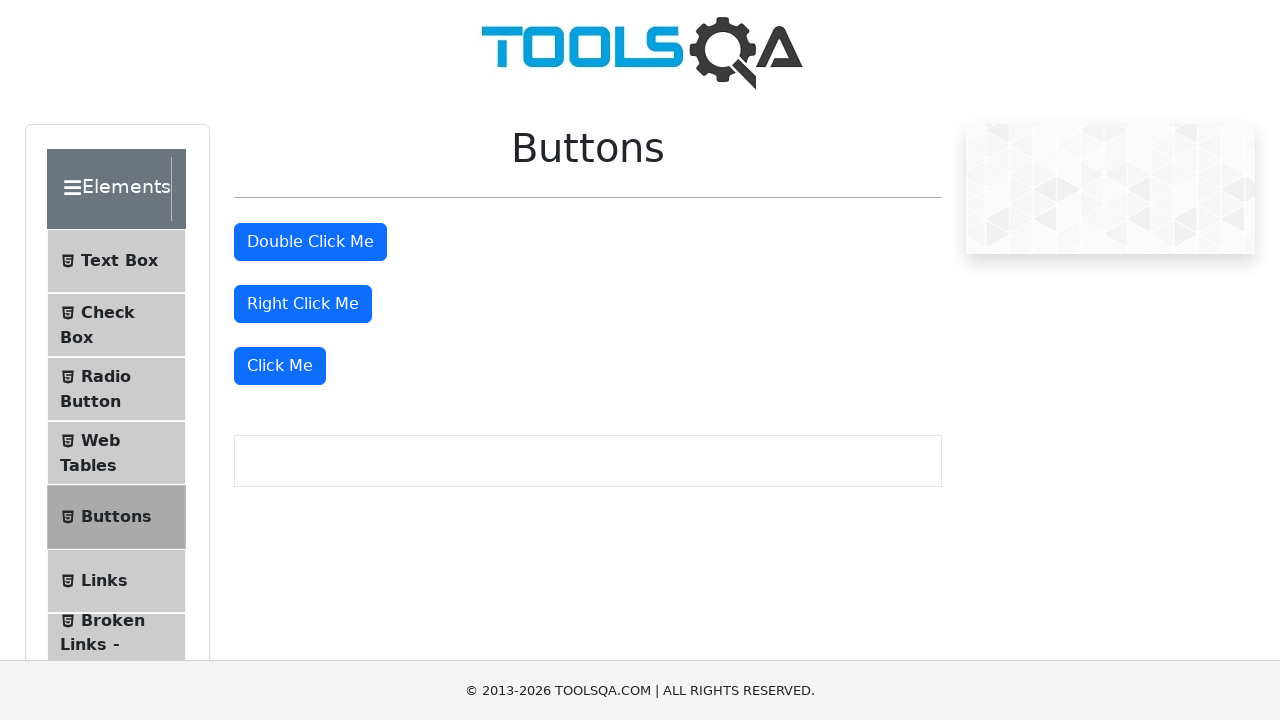

Performed double-click action on the button at (310, 242) on #doubleClickBtn
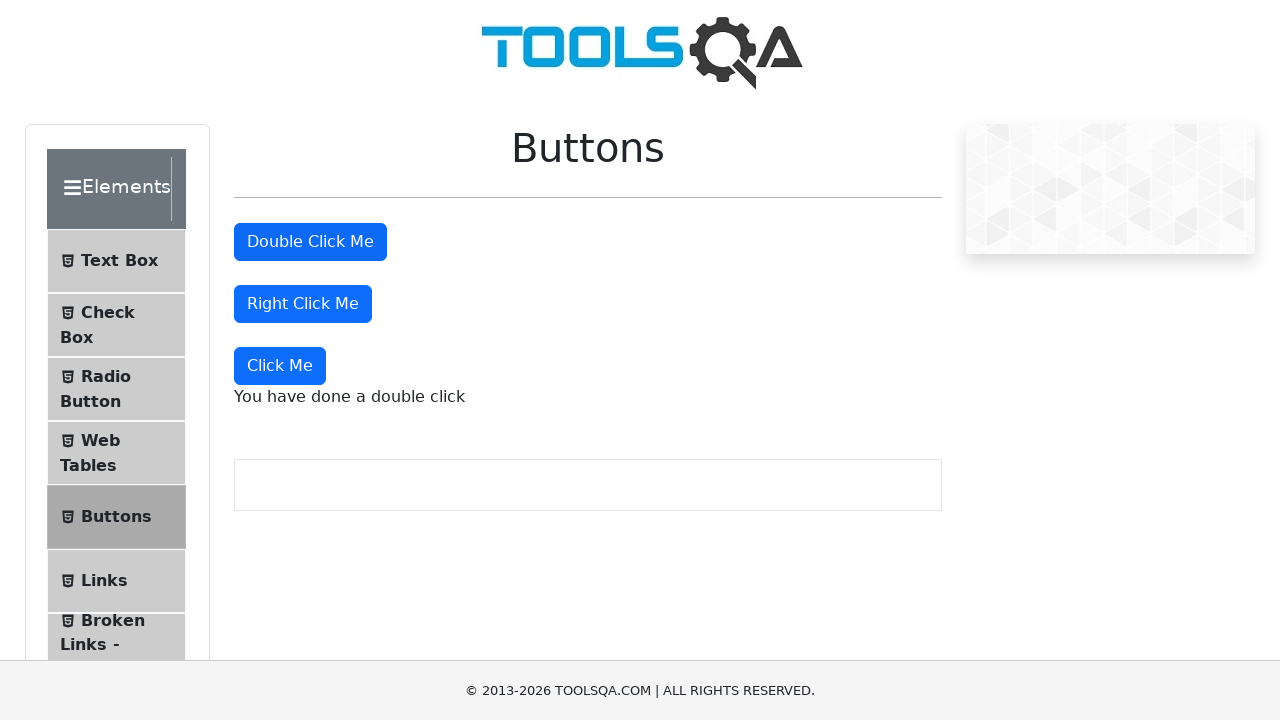

Success message appeared after double-click
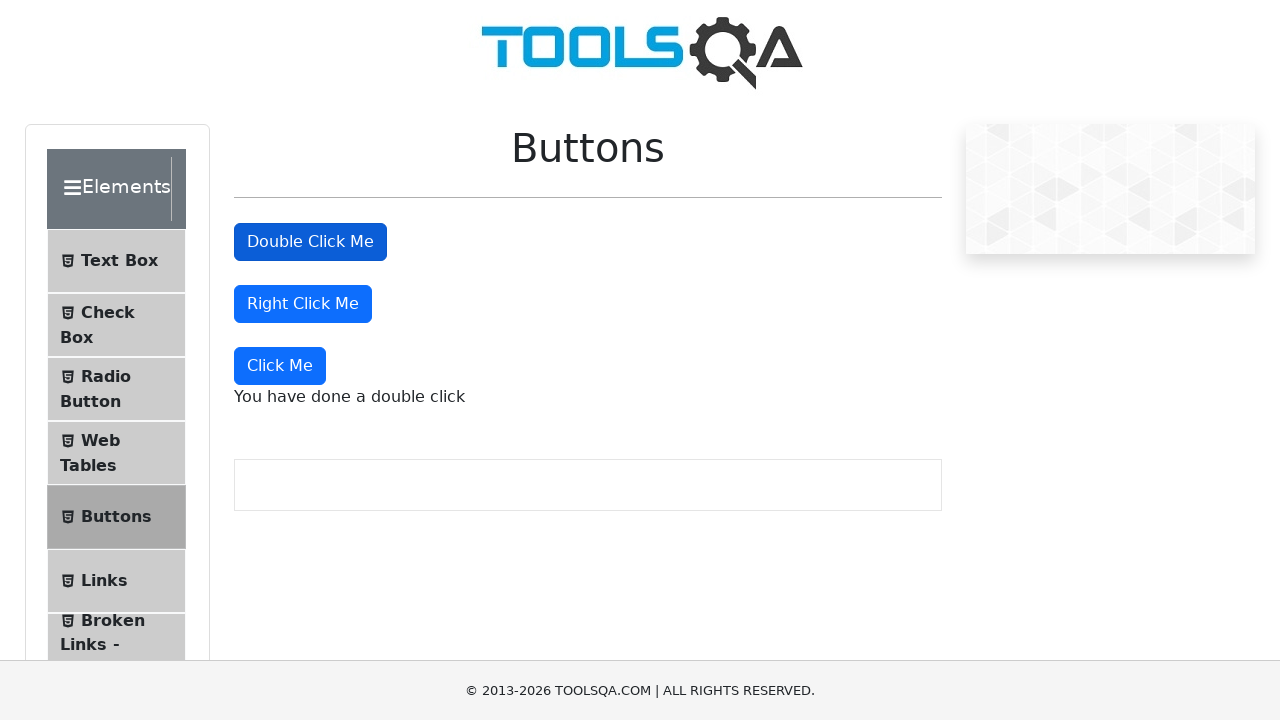

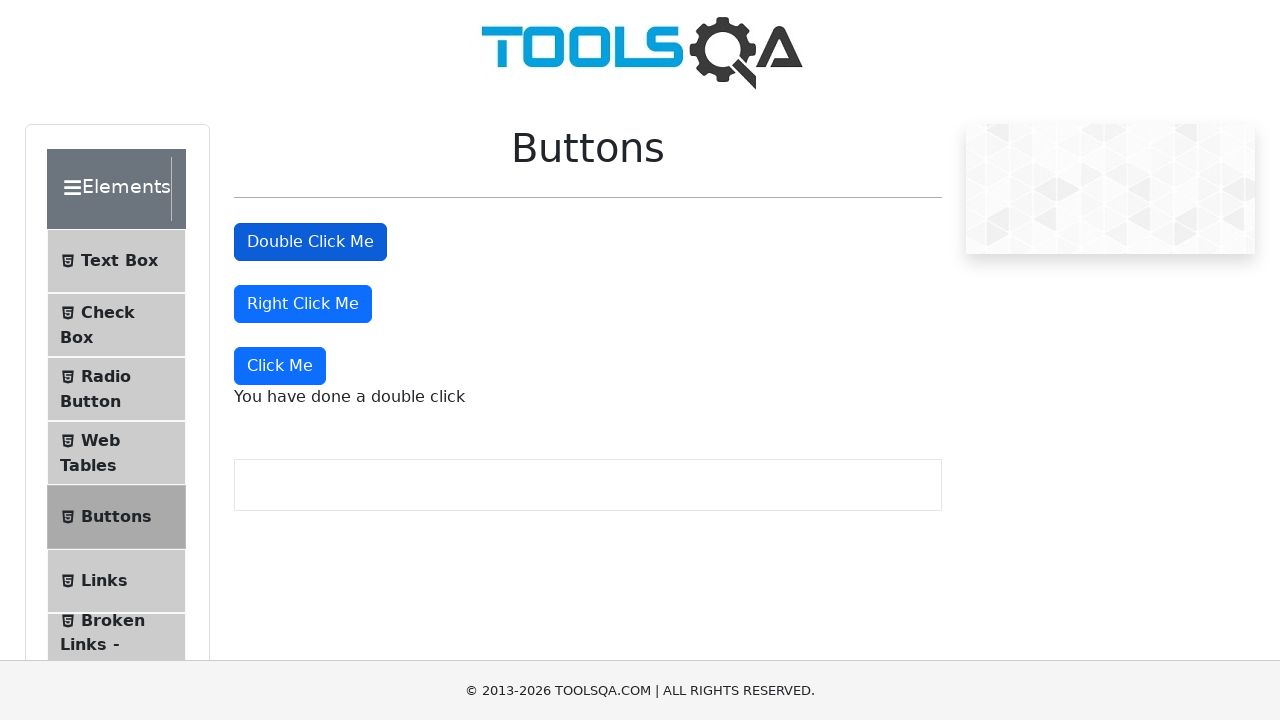